Tests the complete flight booking process on BlazeDemo, including selecting departure/destination cities, choosing a flight, filling passenger and payment details, and completing the purchase

Starting URL: https://blazedemo.com/

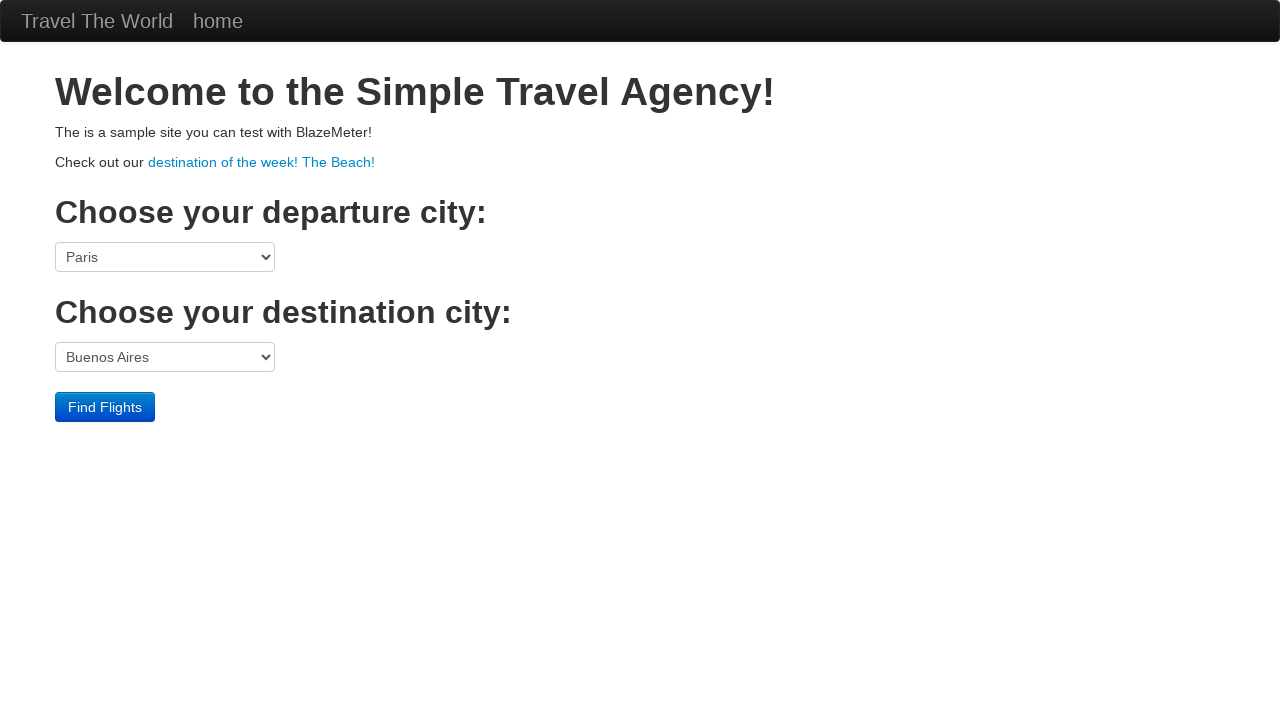

Selected San Diego as departure city on select[name='fromPort']
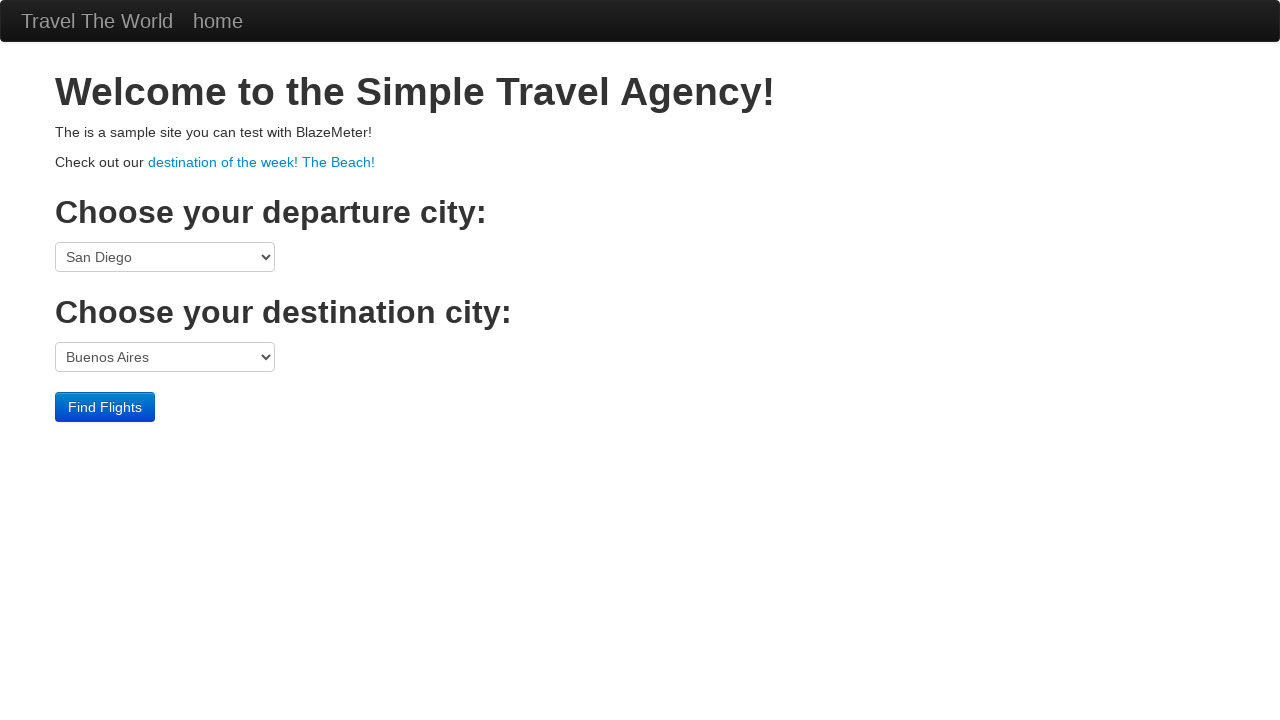

Selected London as destination city on select[name='toPort']
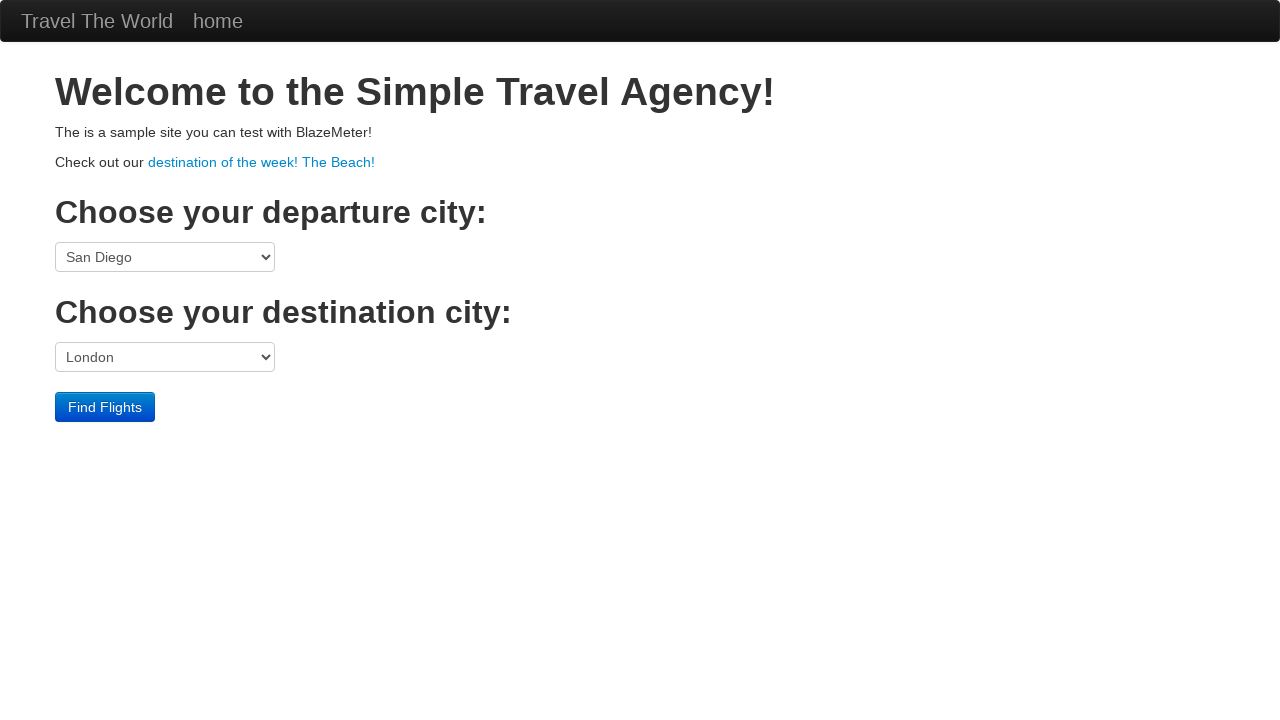

Submitted flight search at (105, 407) on .btn-primary
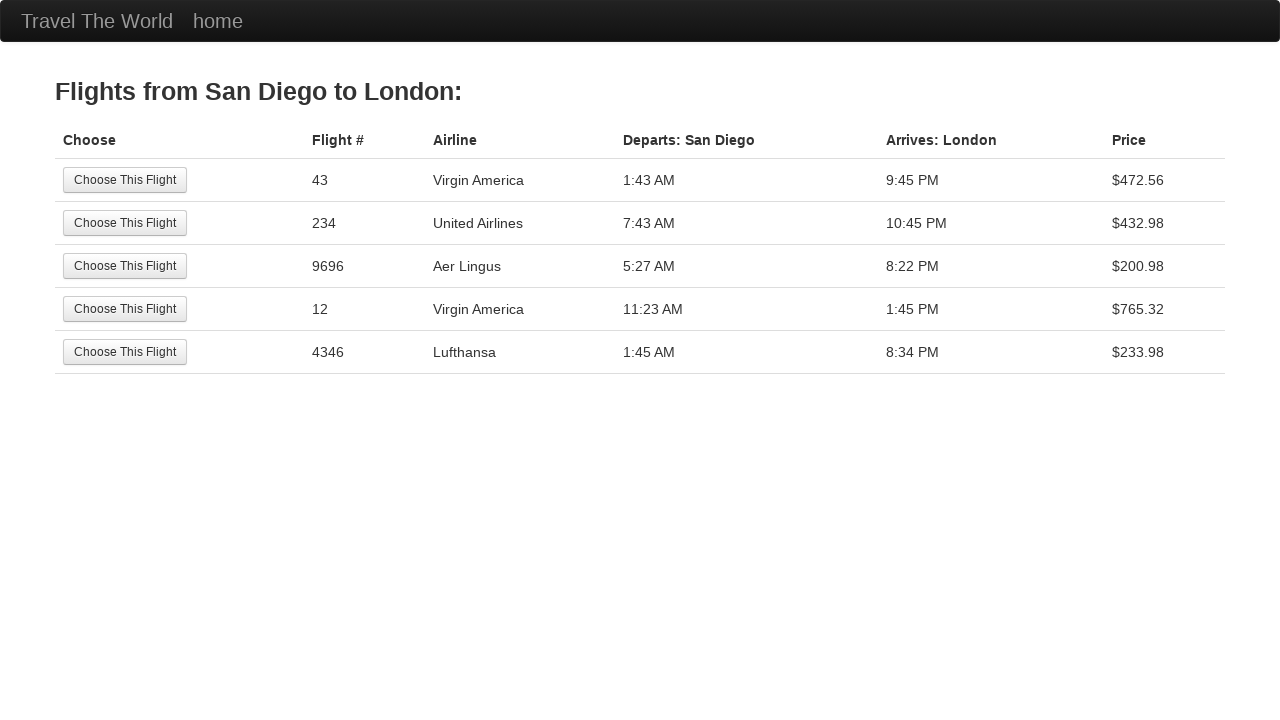

Selected a flight from the search results at (125, 266) on tr:nth-child(3) .btn
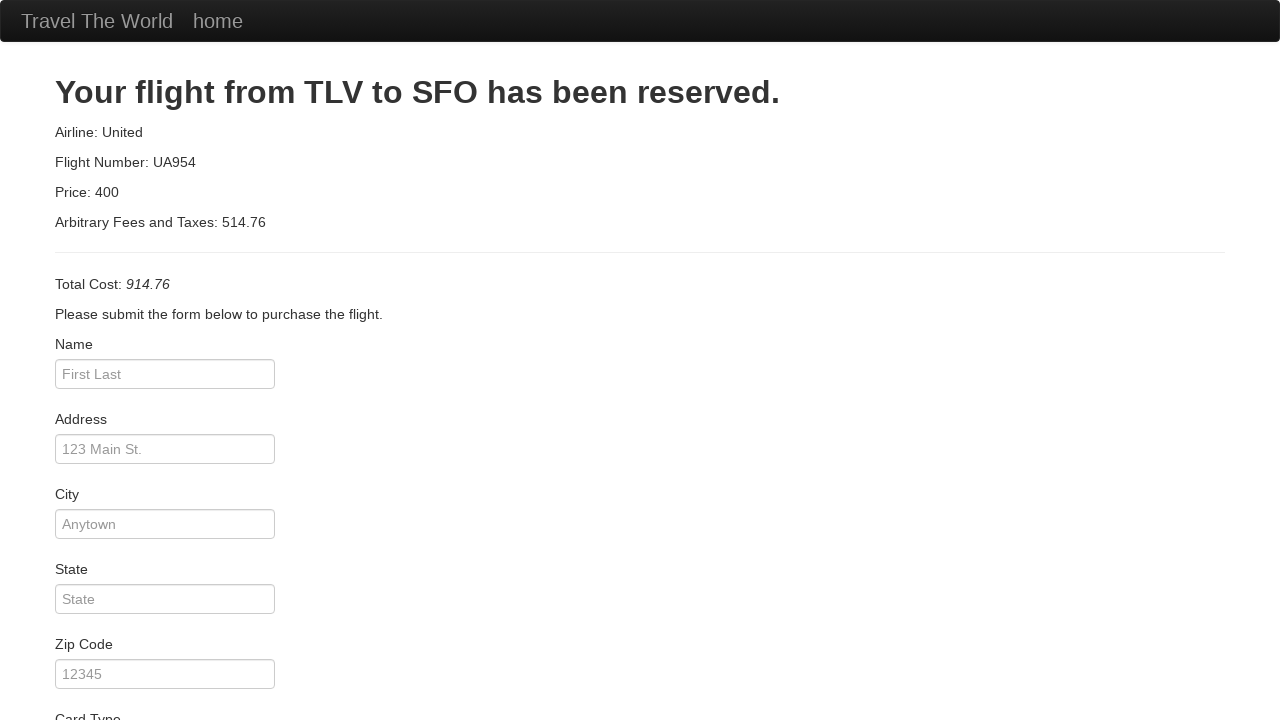

Filled passenger name field with 'Person' on #inputName
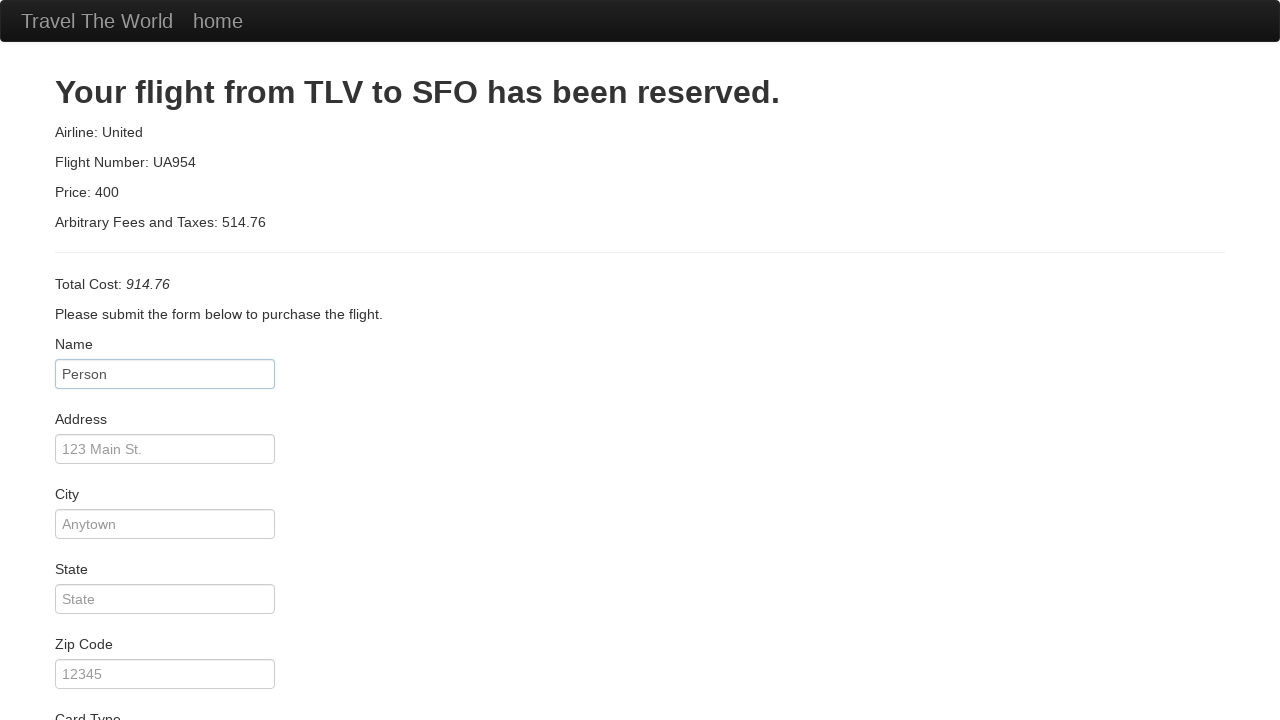

Filled address field with '123 Rua' on #address
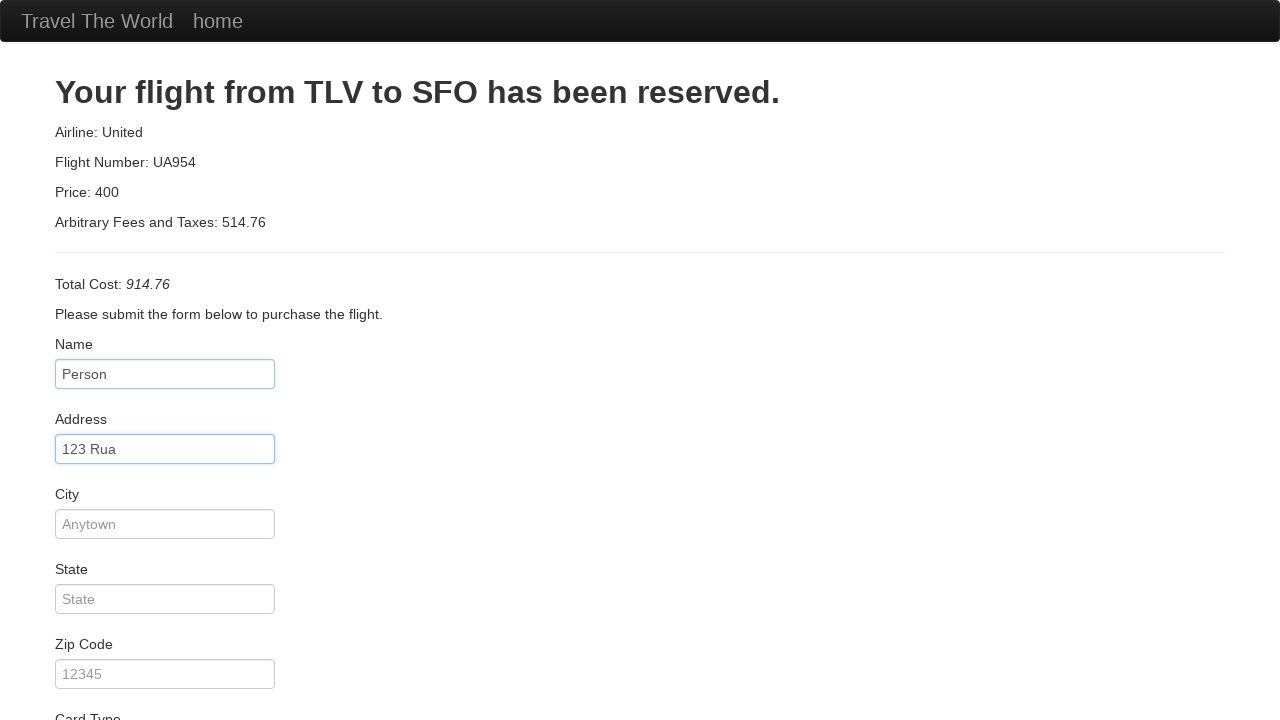

Filled city field with 'Cidade' on #city
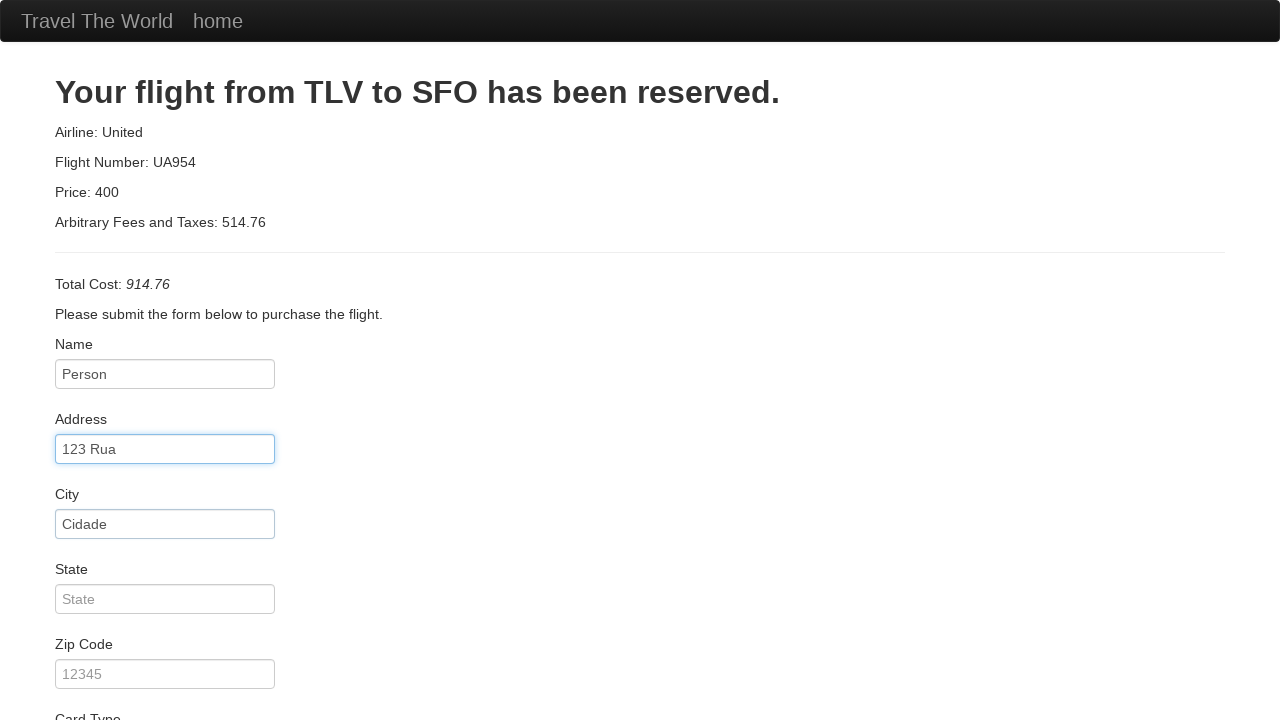

Filled state field with 'Estado' on #state
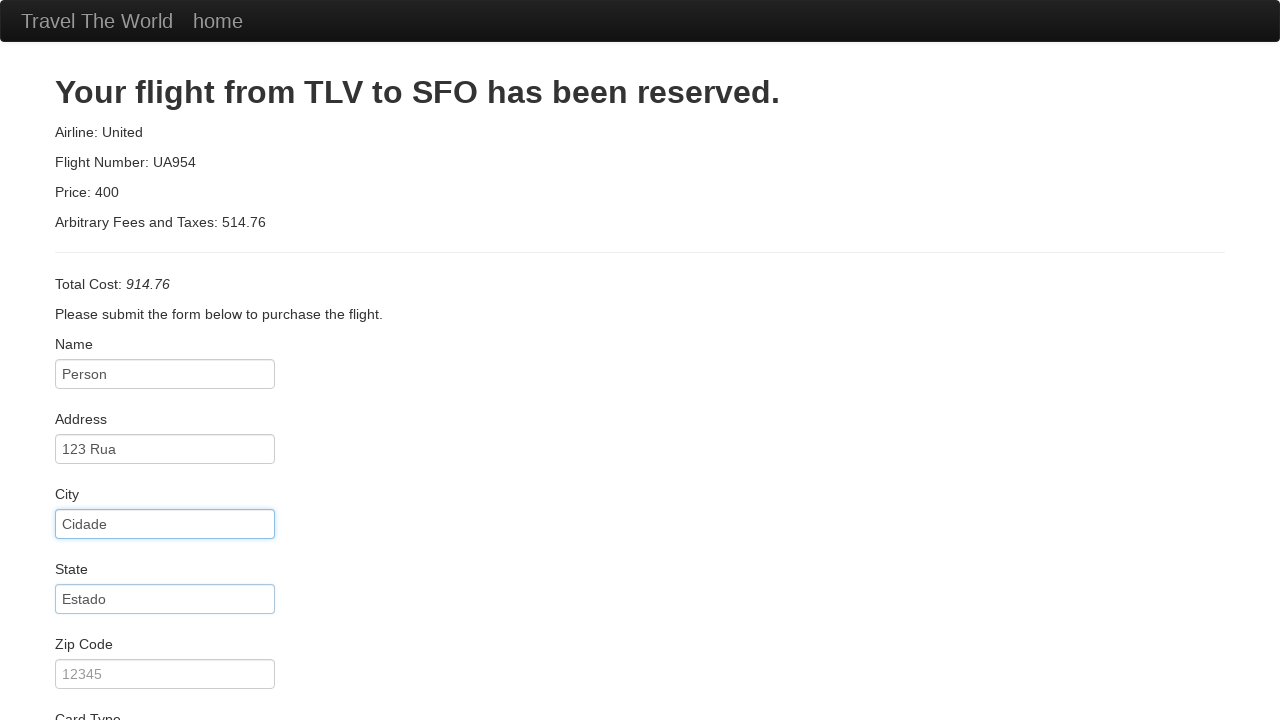

Filled zip code field with '12345' on #zipCode
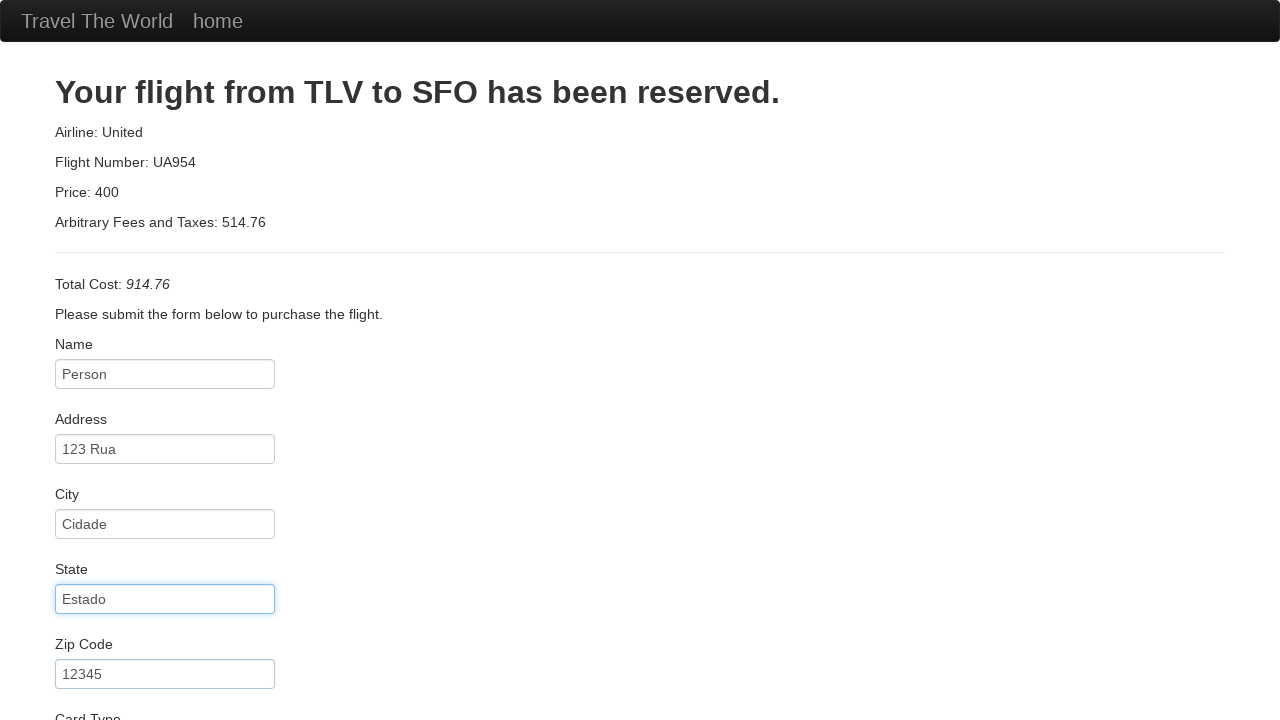

Selected Diners Club as card type on #cardType
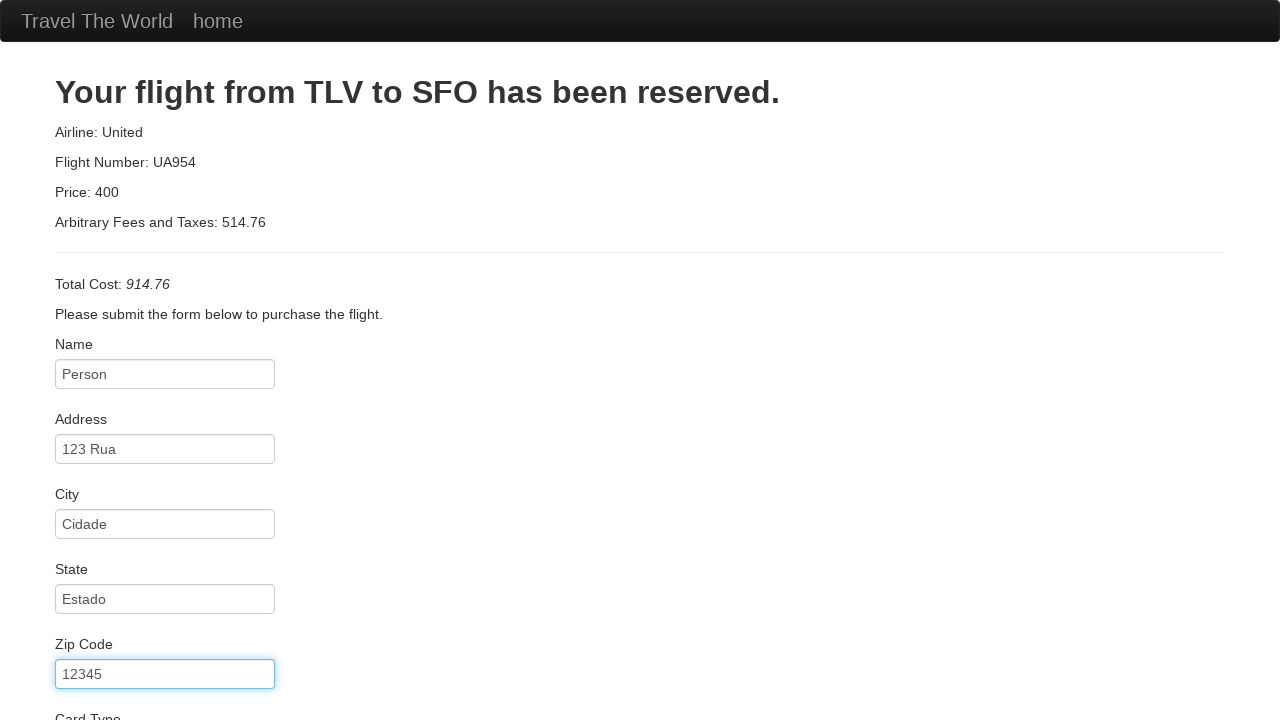

Filled credit card number field on #creditCardNumber
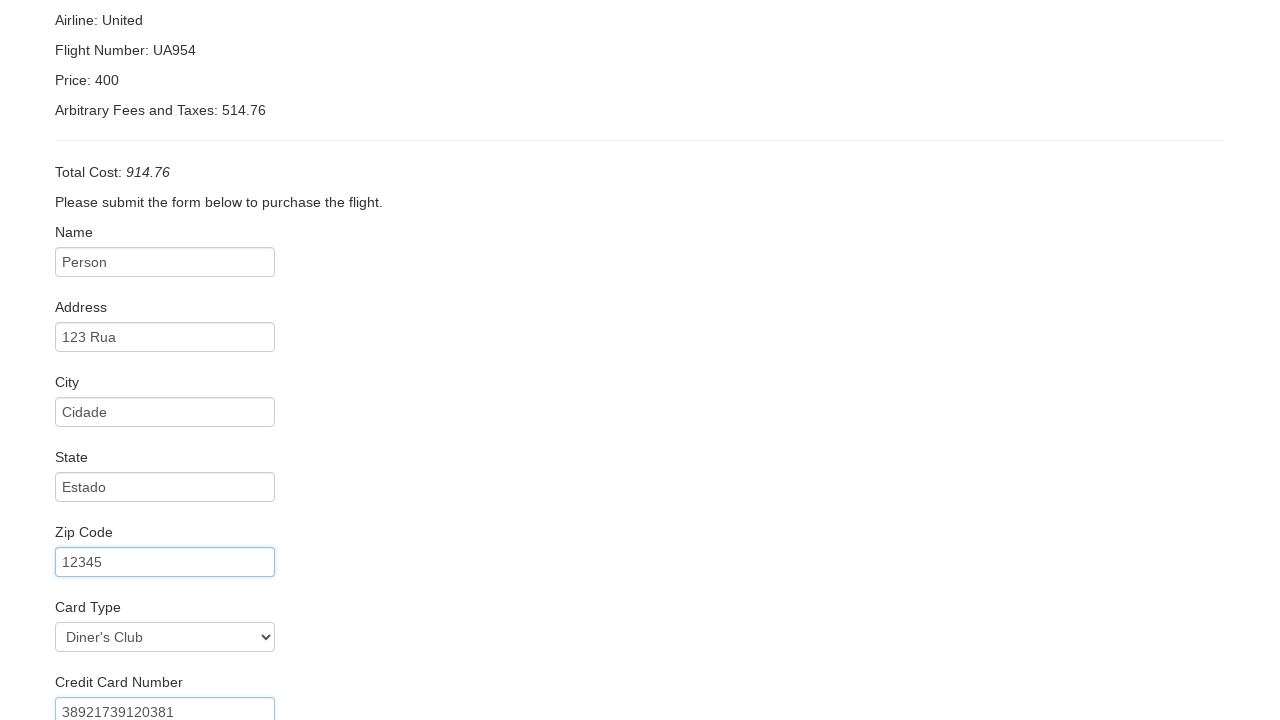

Filled credit card month field with '9' on #creditCardMonth
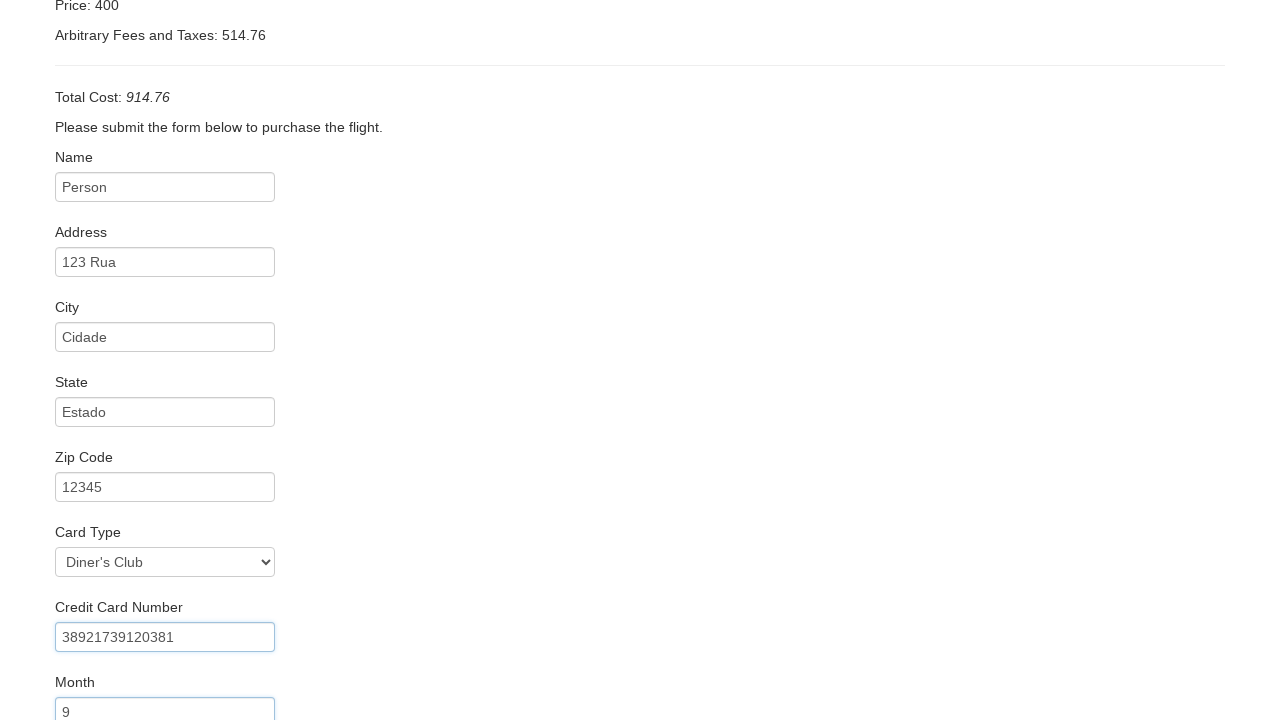

Filled credit card year field with '2019' on #creditCardYear
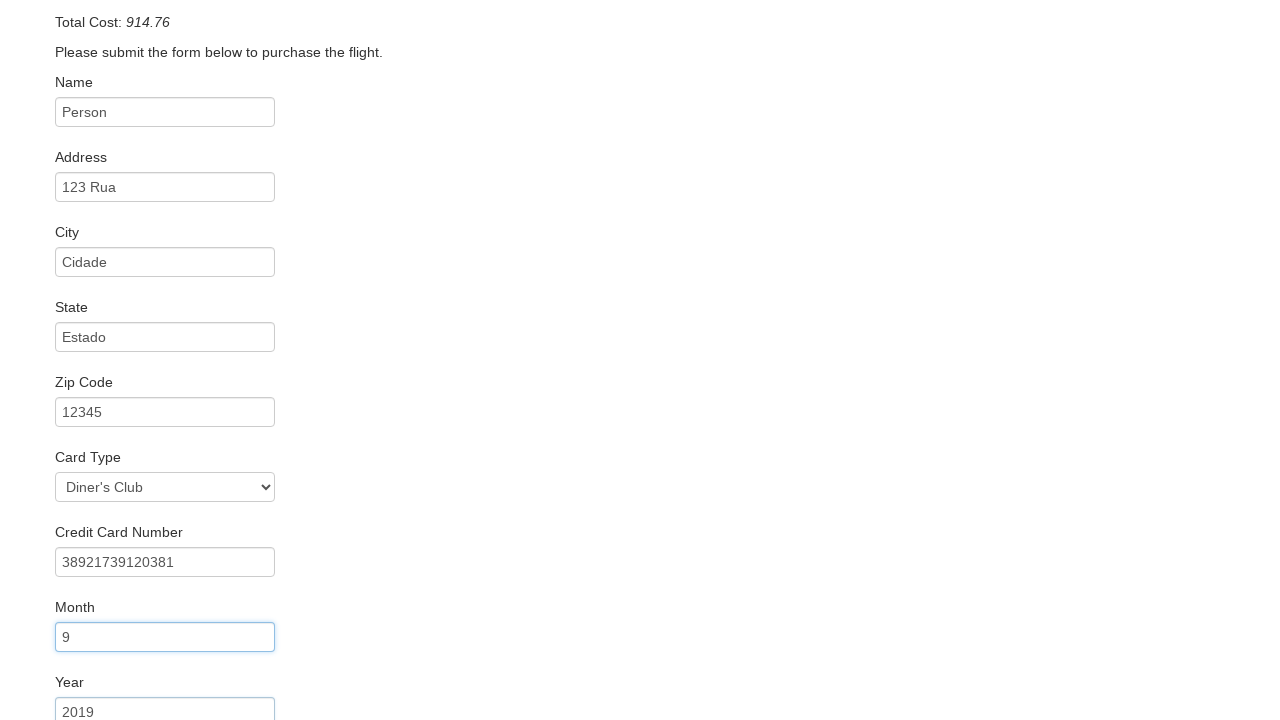

Filled name on card field with 'Person' on #nameOnCard
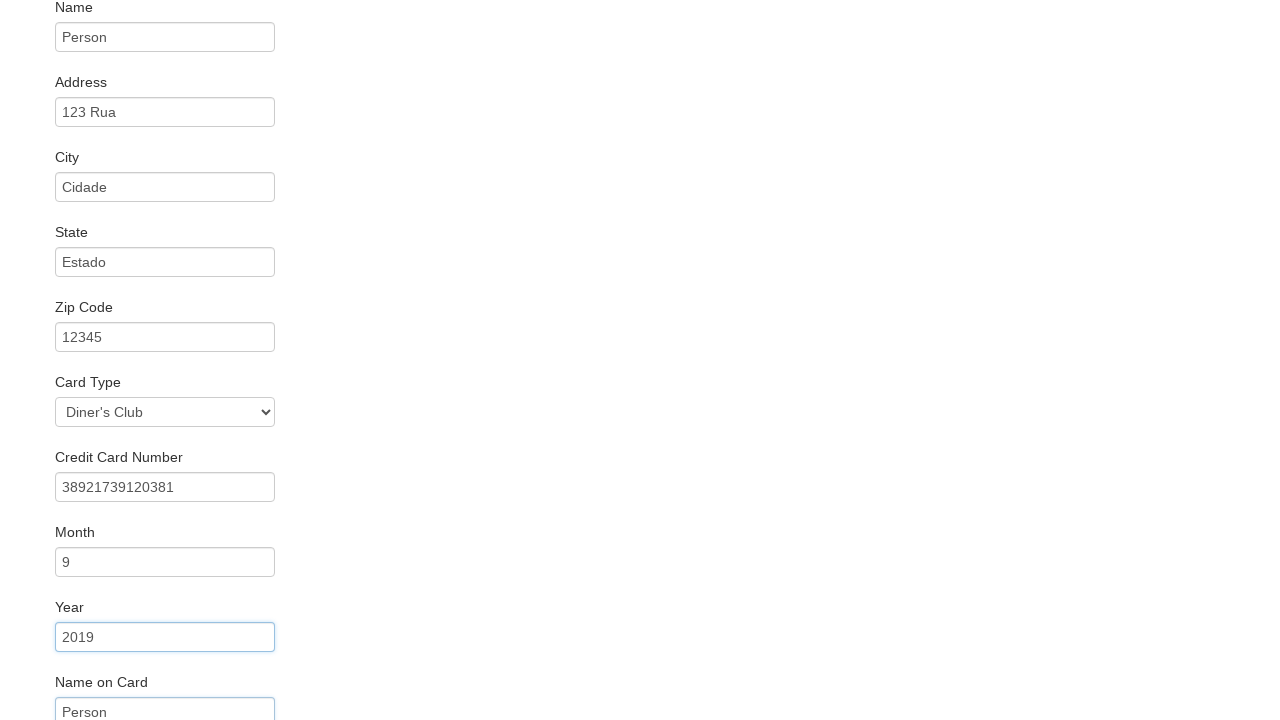

Checked 'Remember Me' checkbox at (62, 656) on #rememberMe
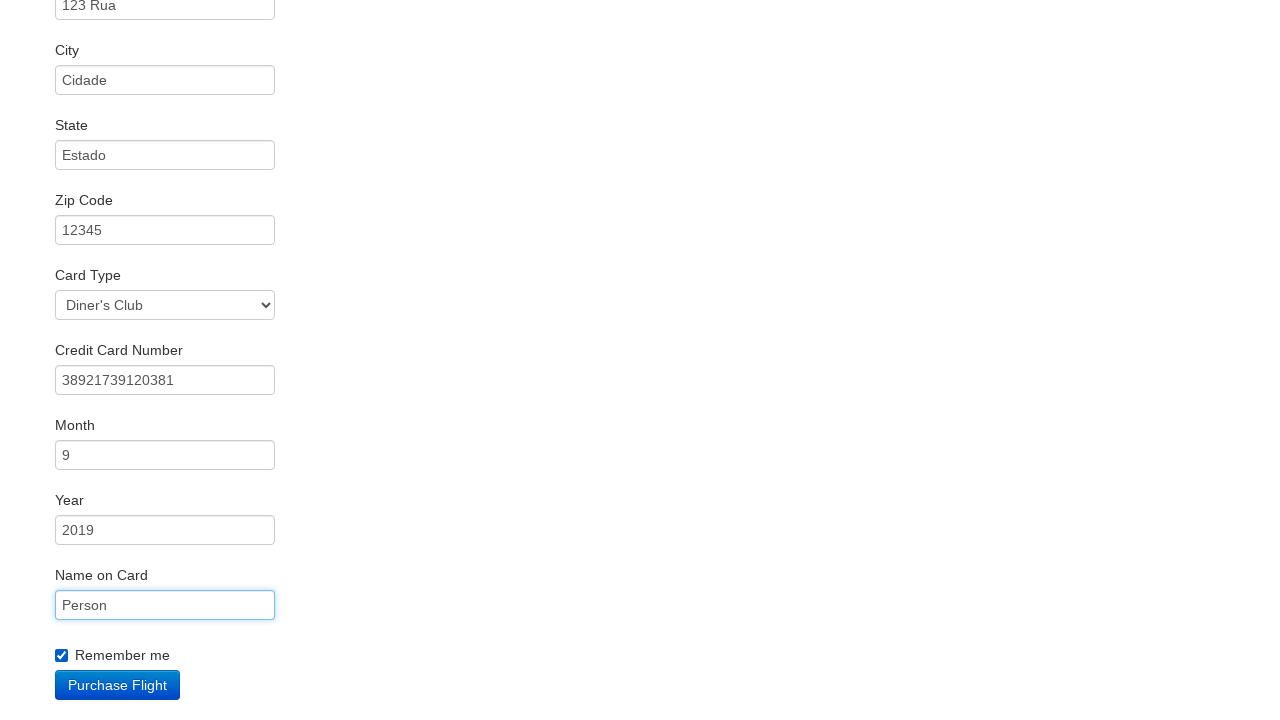

Submitted purchase order at (118, 685) on .btn-primary
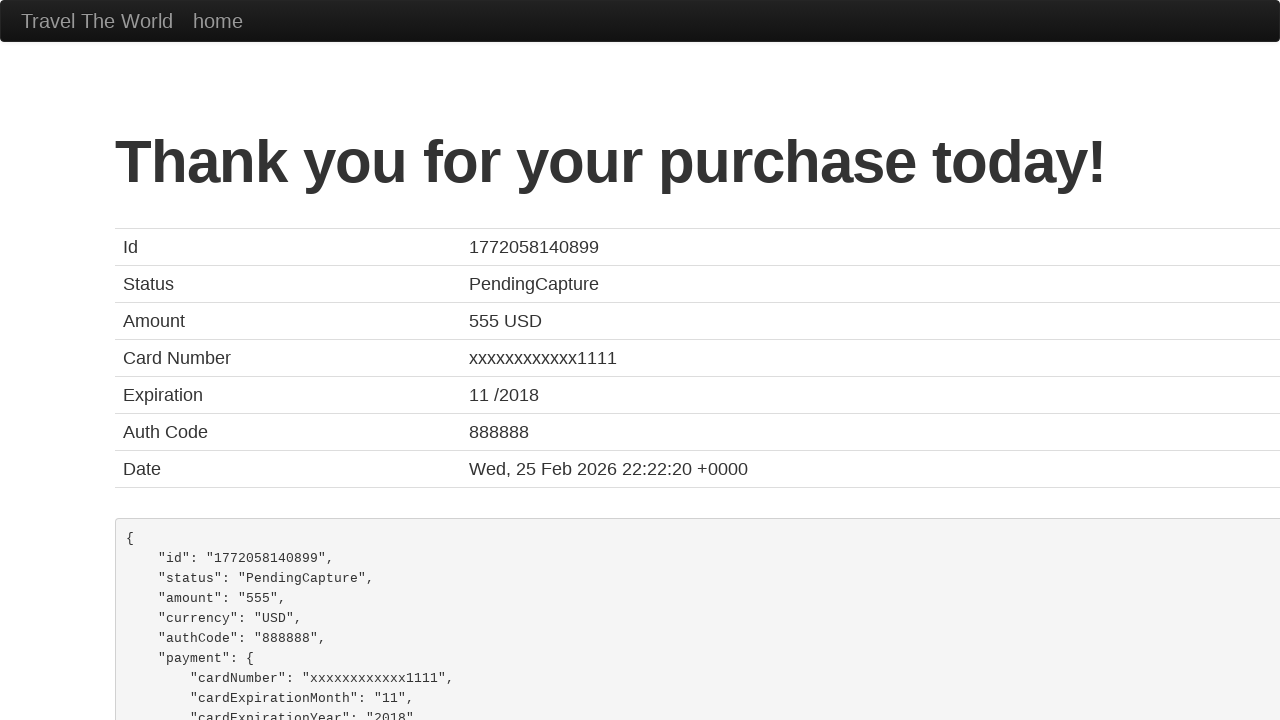

Confirmation page loaded
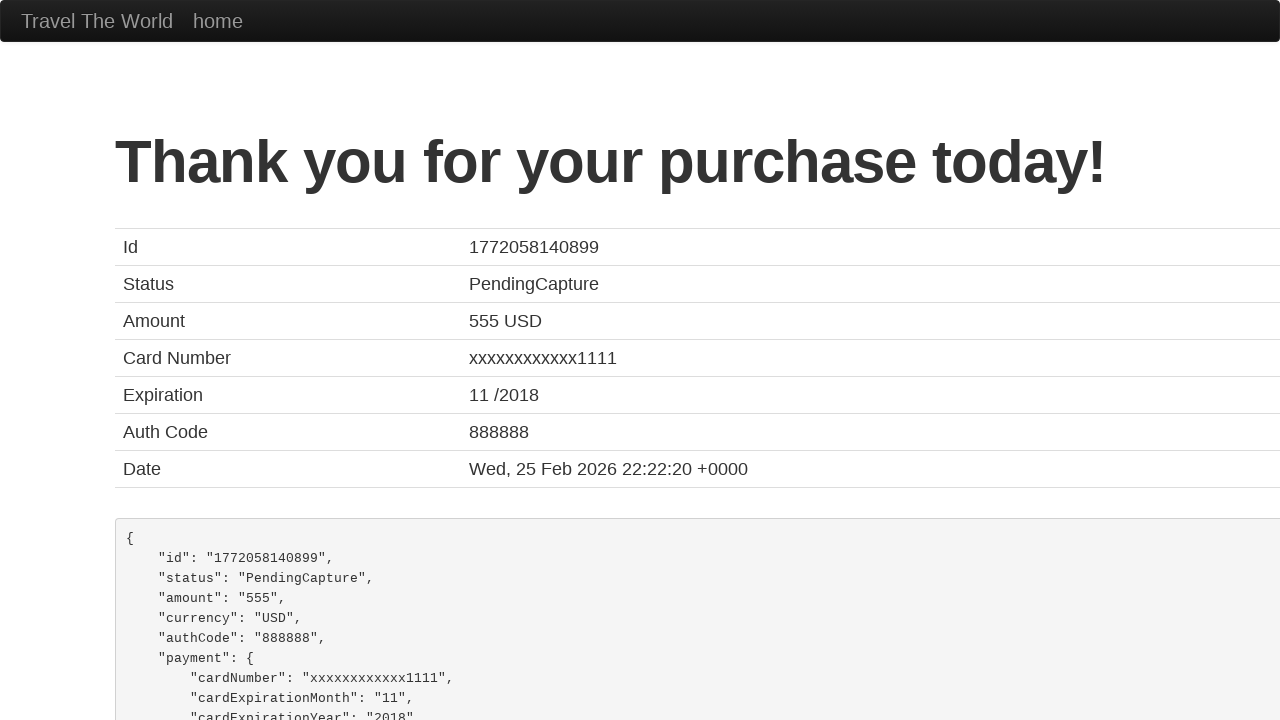

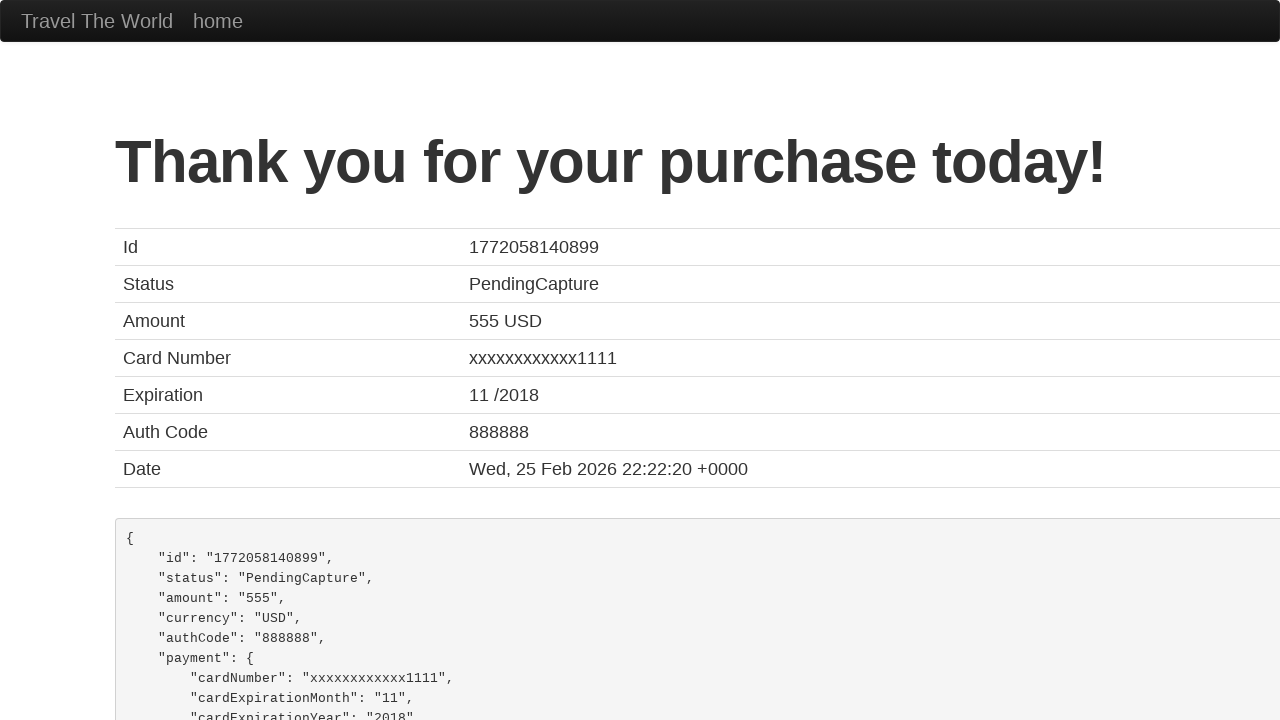